Tests the jQuery UI draggable functionality by dragging an element to a new position within an iframe

Starting URL: https://jqueryui.com/draggable/

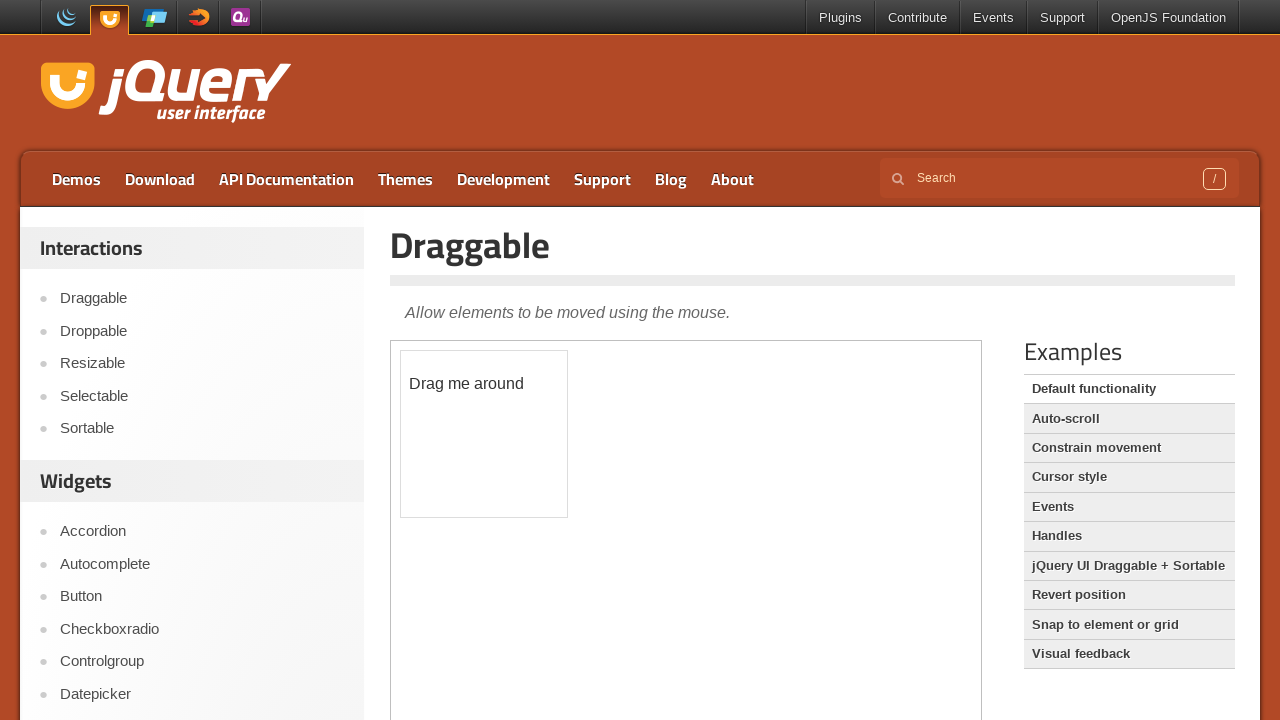

Located the demo iframe
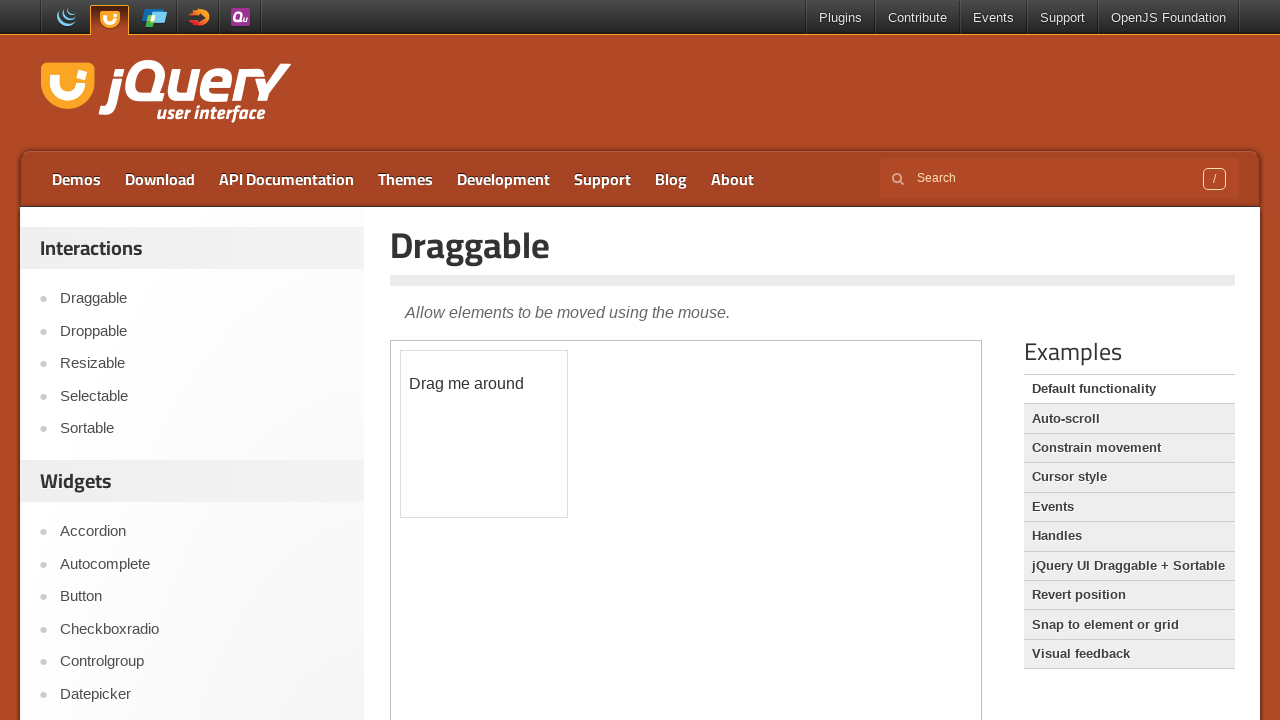

Located the draggable element within the iframe
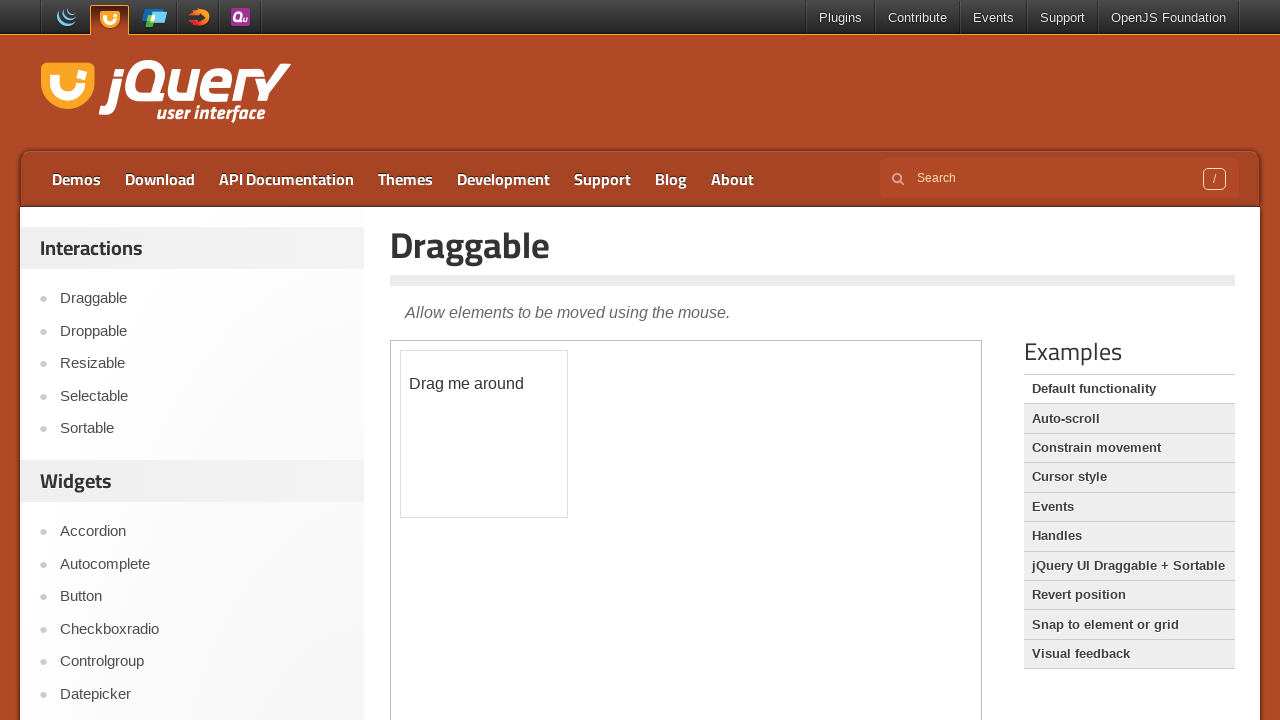

Dragged the element 100 pixels down at (401, 451)
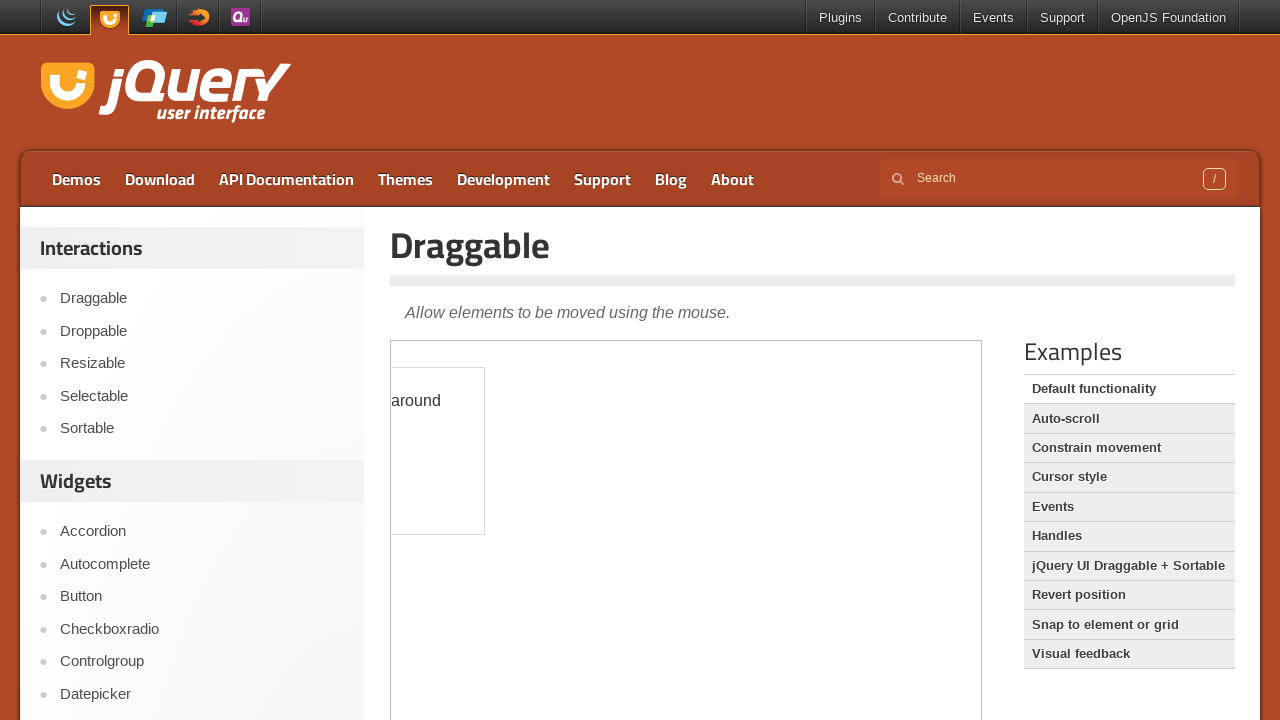

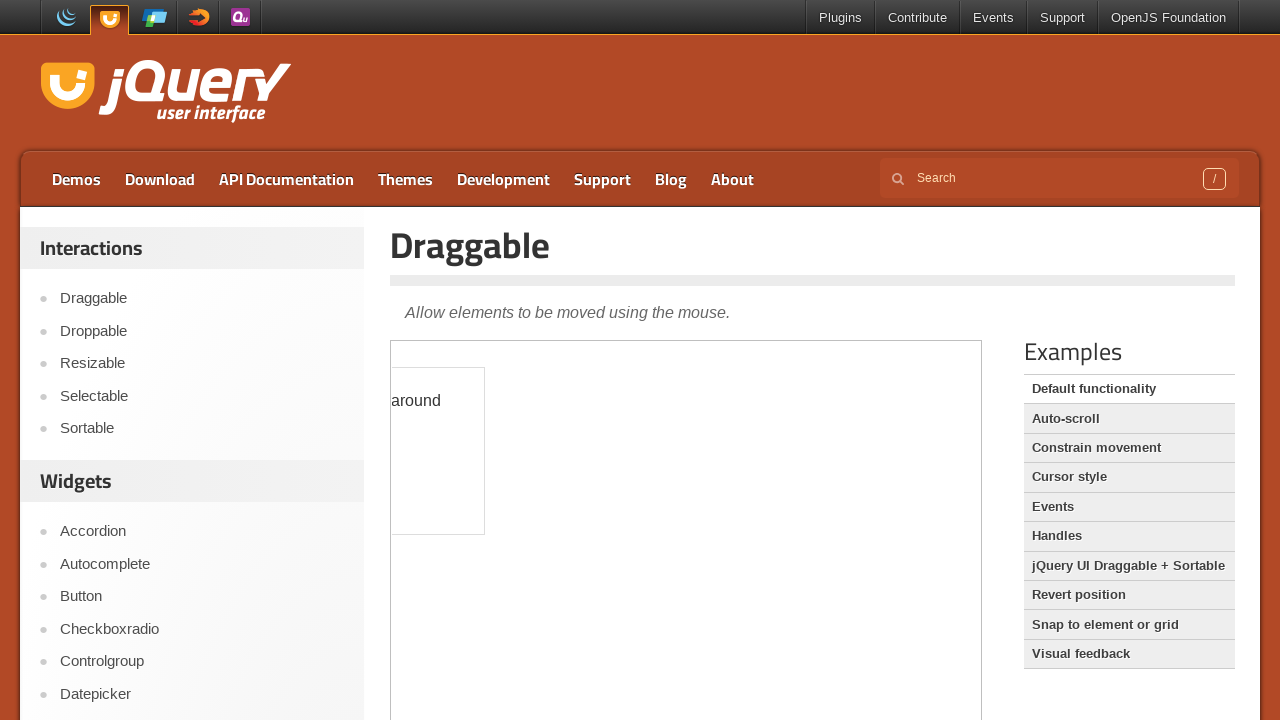